Tests text input with shift key modifier to enter uppercase text

Starting URL: https://demoqa.com/text-box

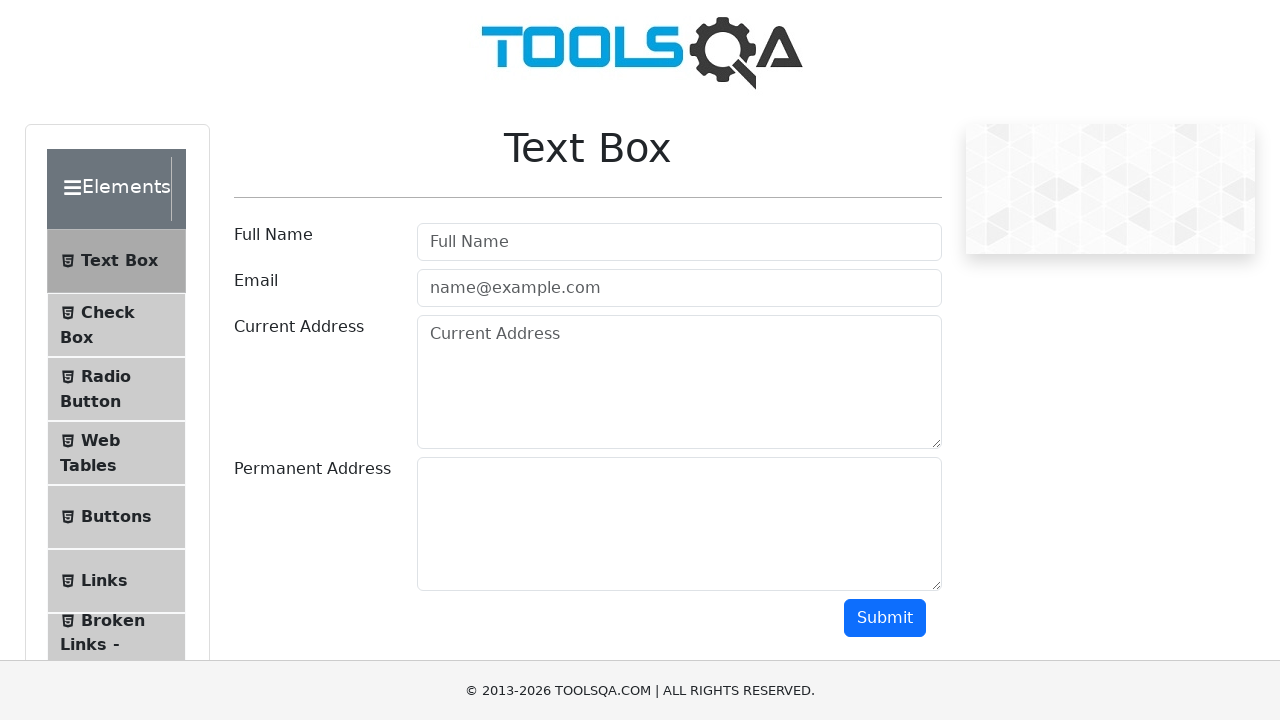

Clicked on the username text box at (679, 242) on #userName
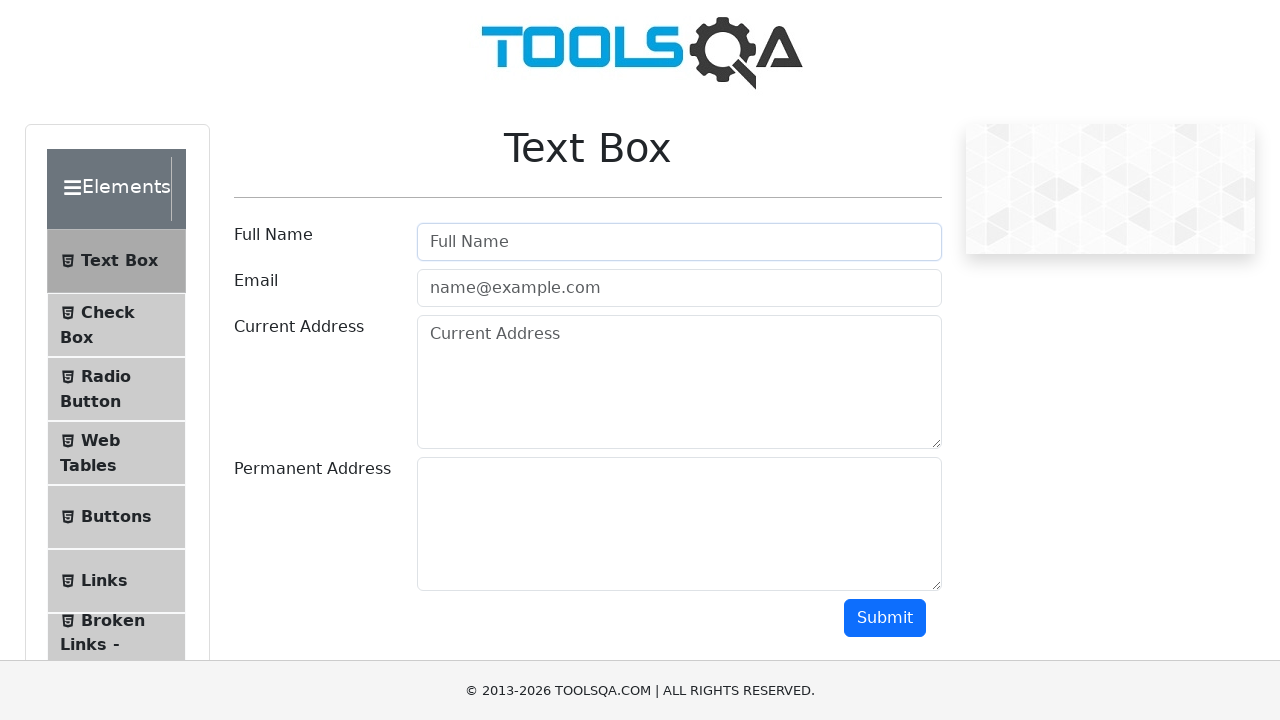

Pressed and held Shift key
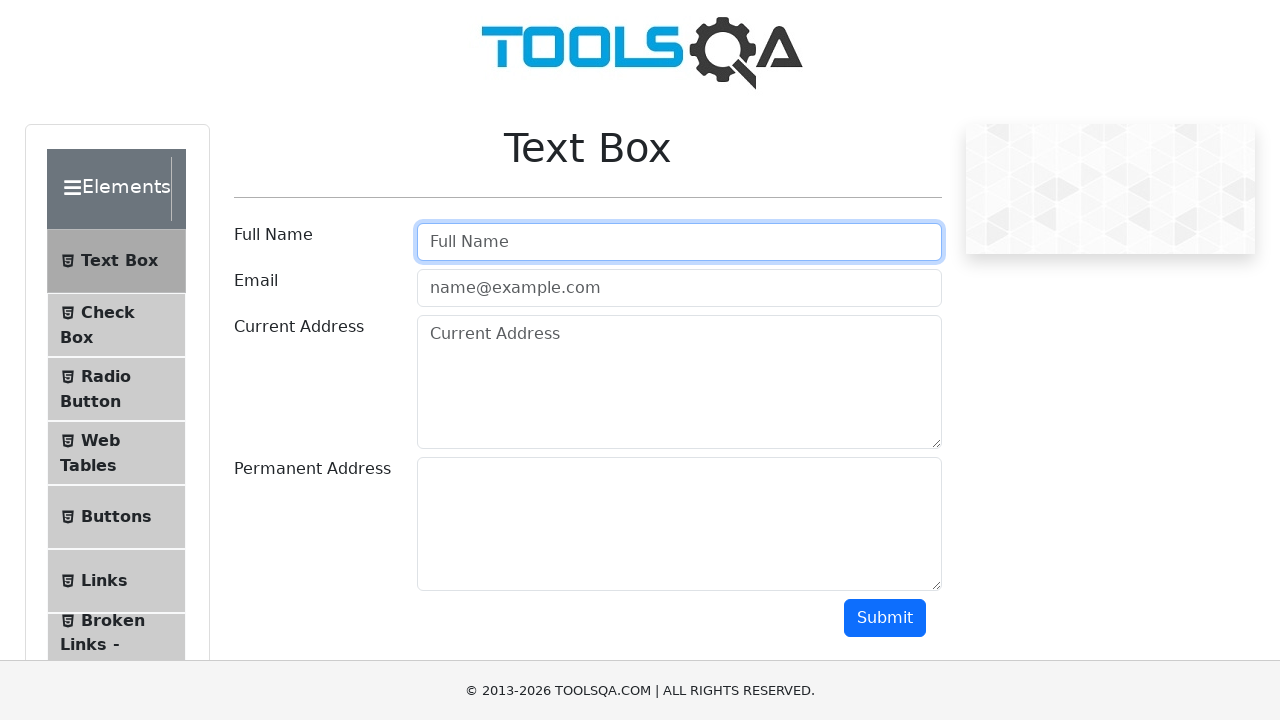

Typed uppercase text 'jiokiop bkhfb khbkf' with shift key modifier on #userName
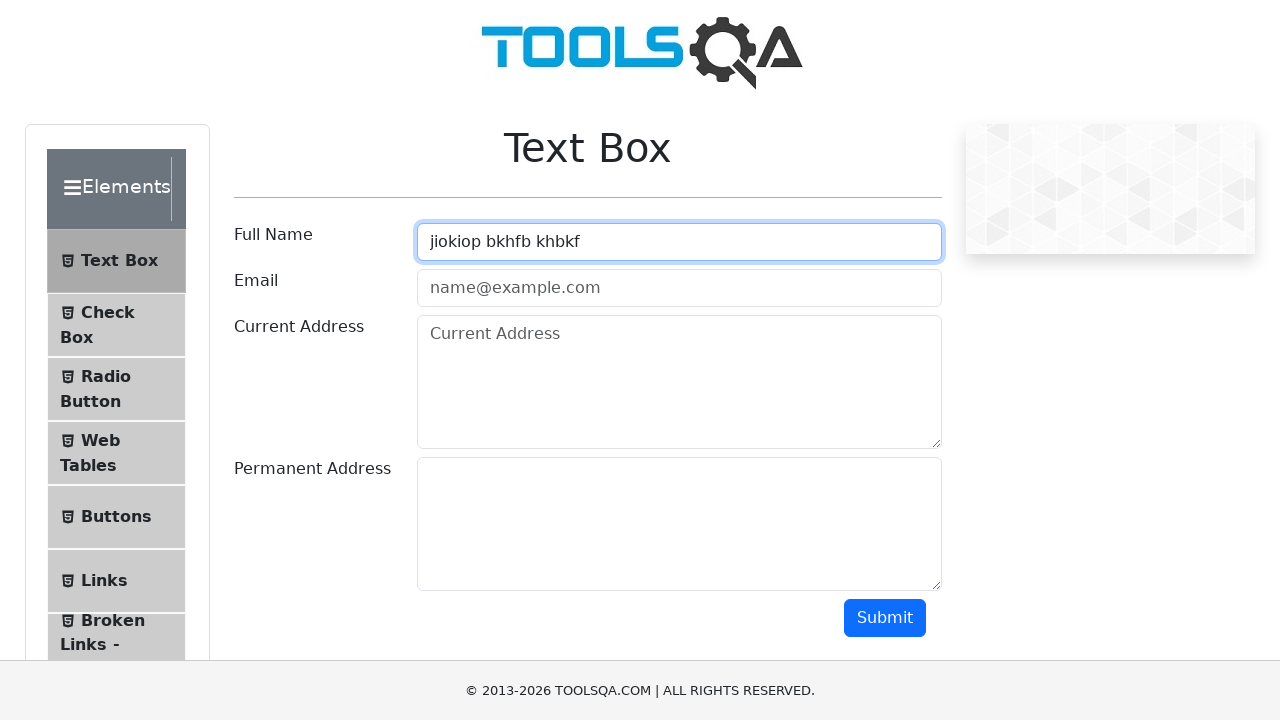

Released Shift key
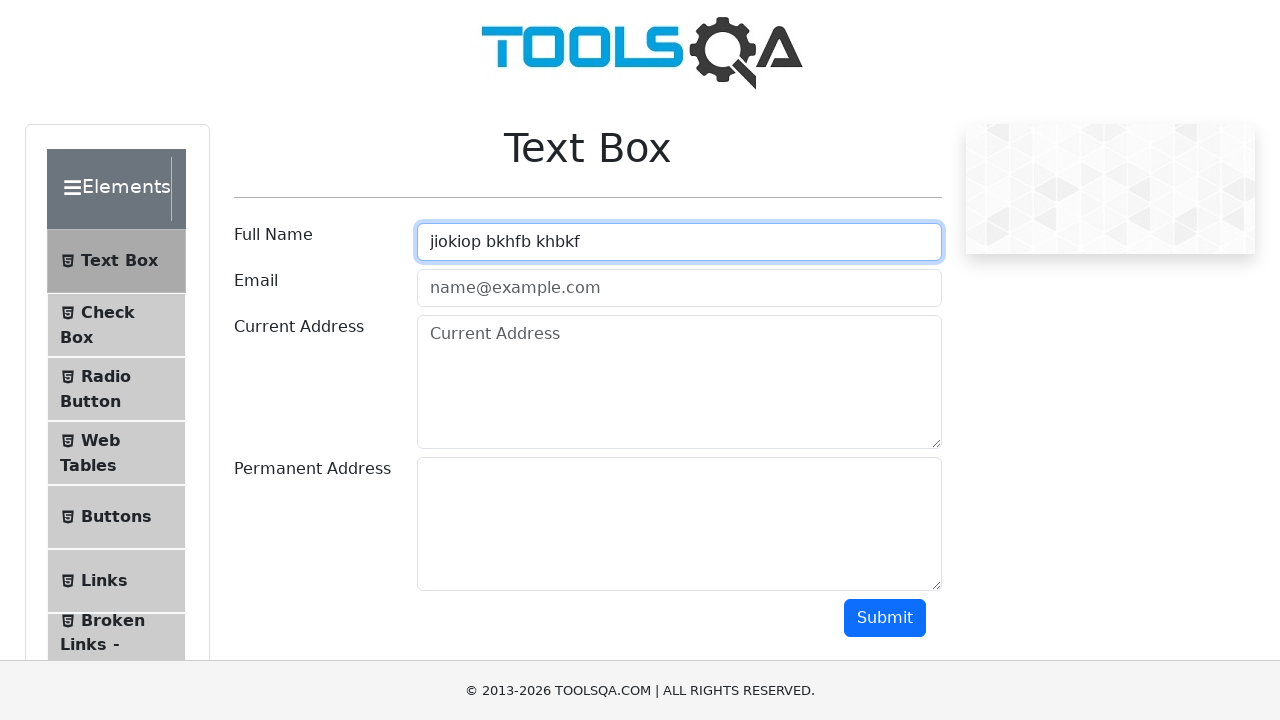

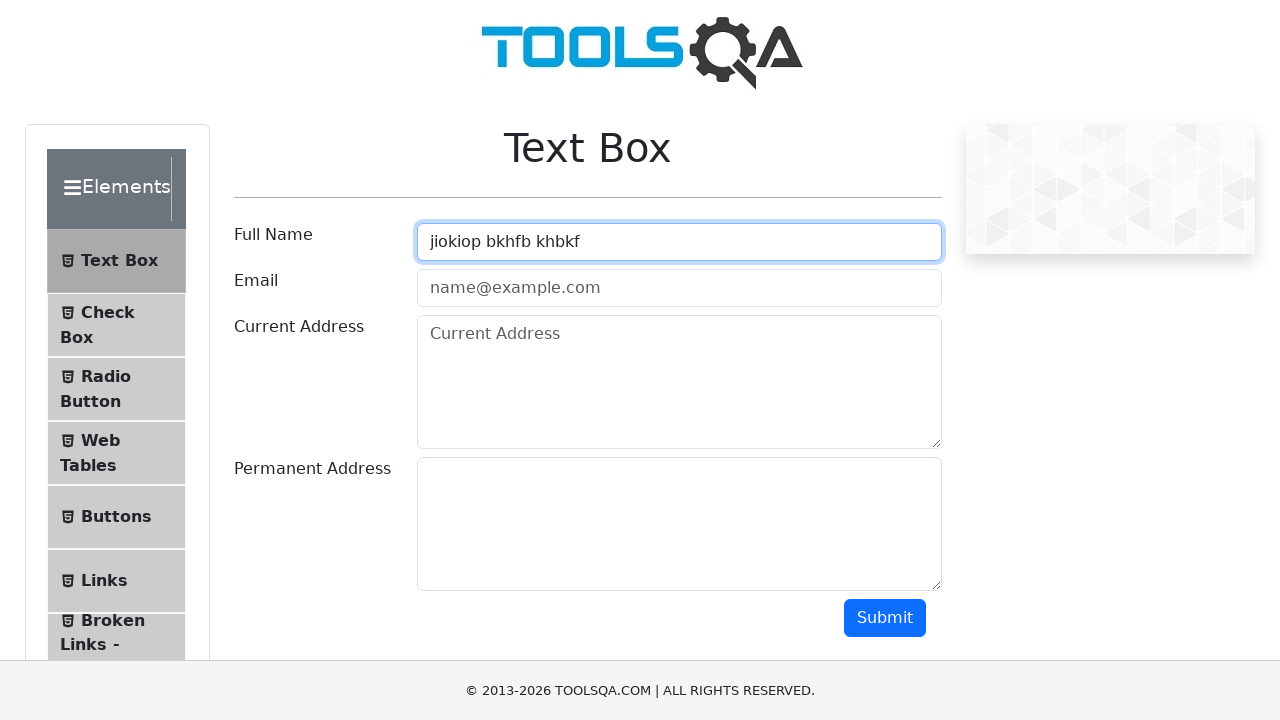